Tests browser alert and confirm dialog handling by entering text in a name field, triggering alert/confirm popups, and accepting them.

Starting URL: https://rahulshettyacademy.com/AutomationPractice/

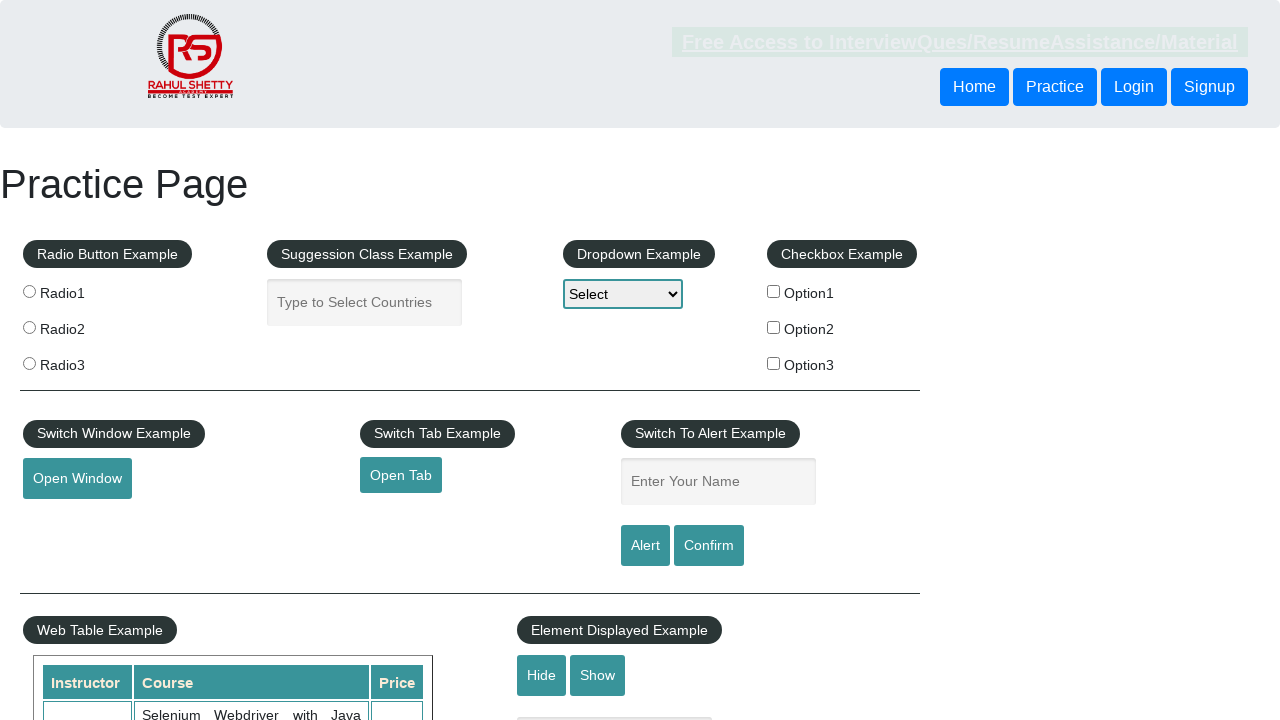

Set up dialog handler to automatically accept alerts and confirm dialogs
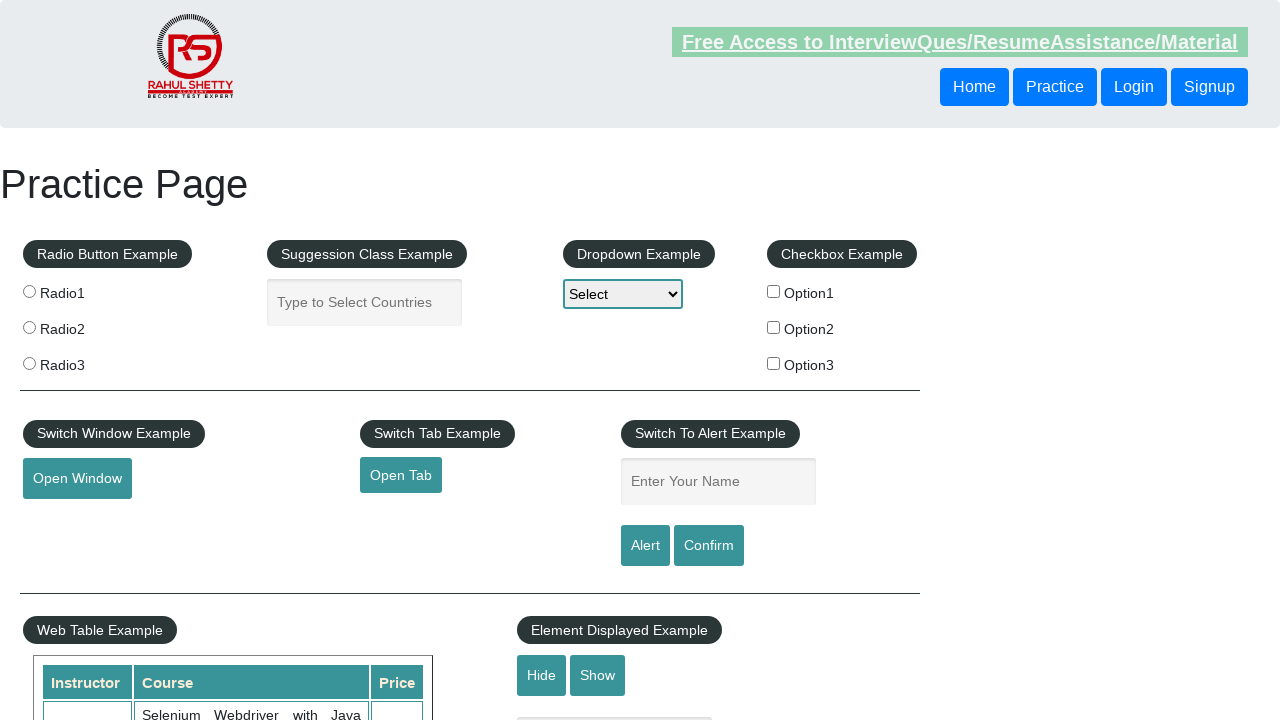

Entered 'Syakirah' in the name field on #name
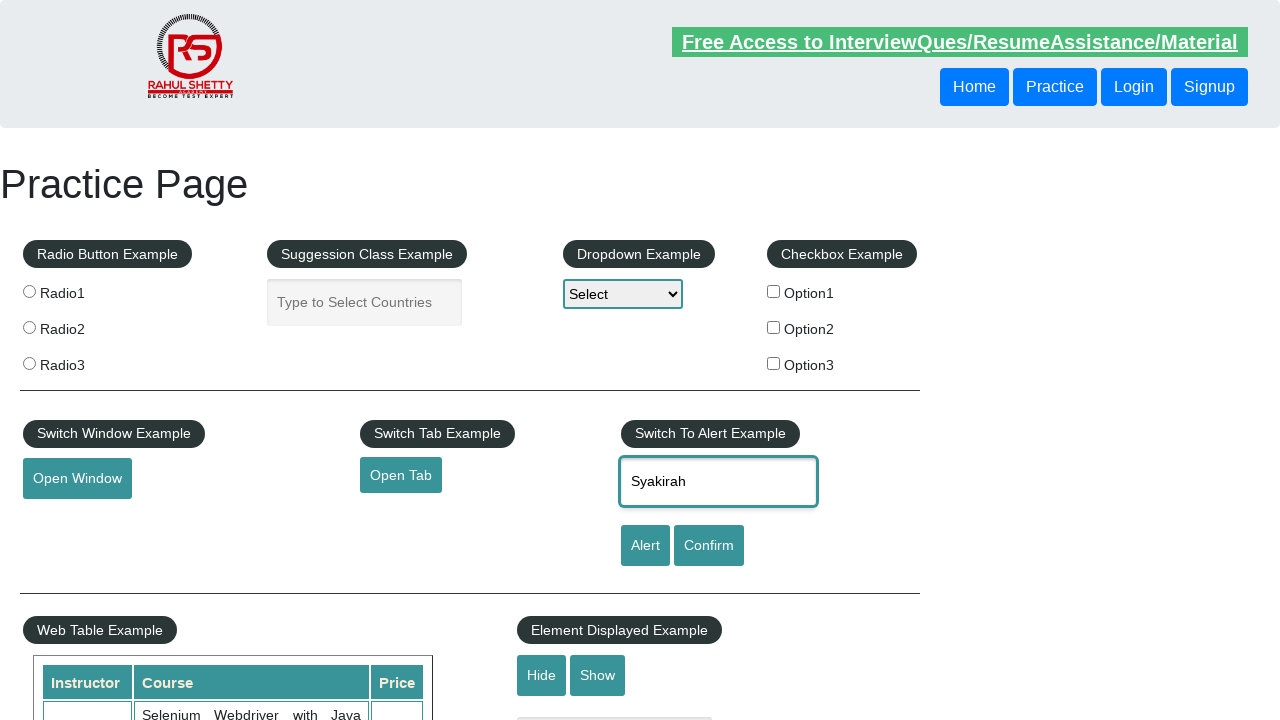

Clicked alert button to trigger alert dialog at (645, 546) on #alertbtn
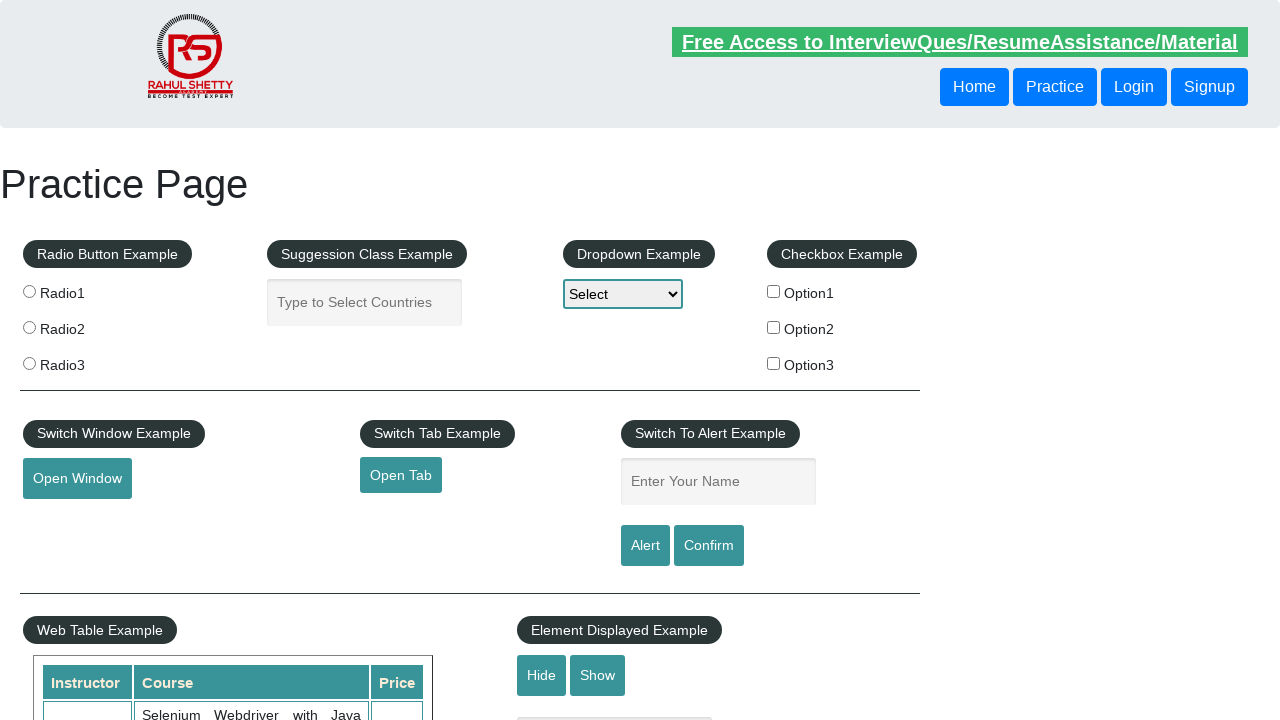

Alert dialog was accepted and handled
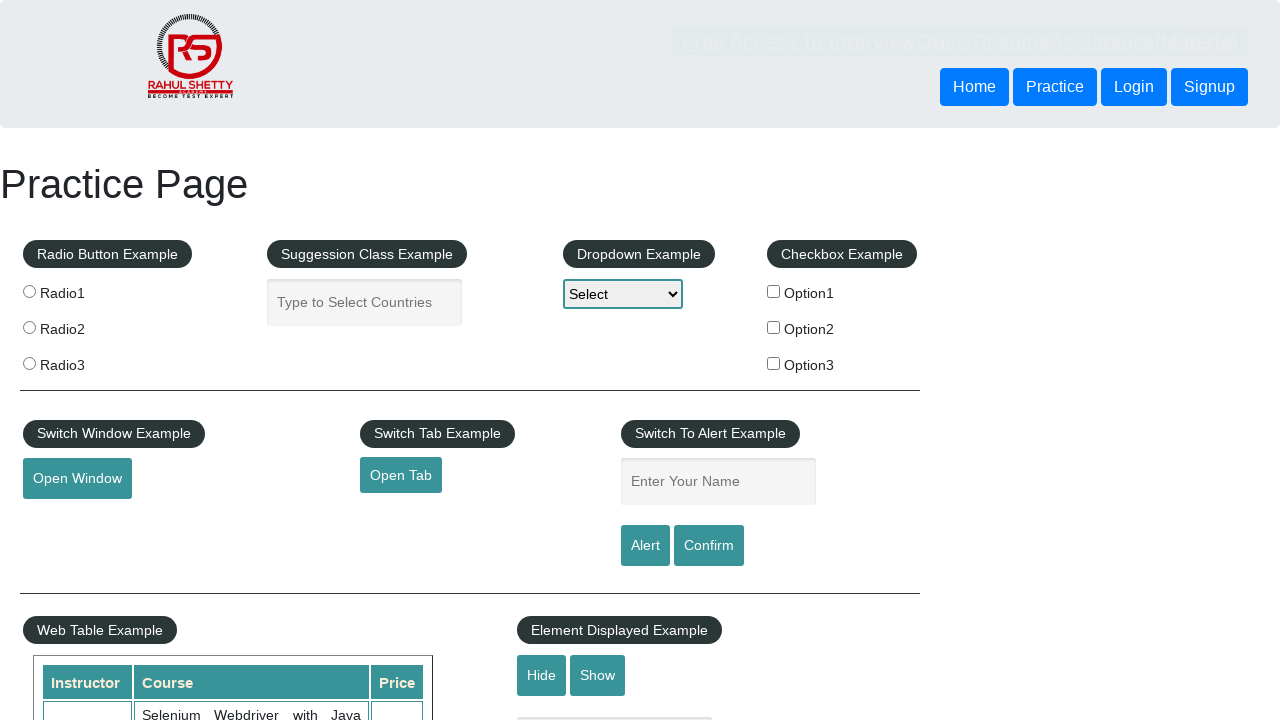

Entered '1234567890' in the name field for confirm test on #name
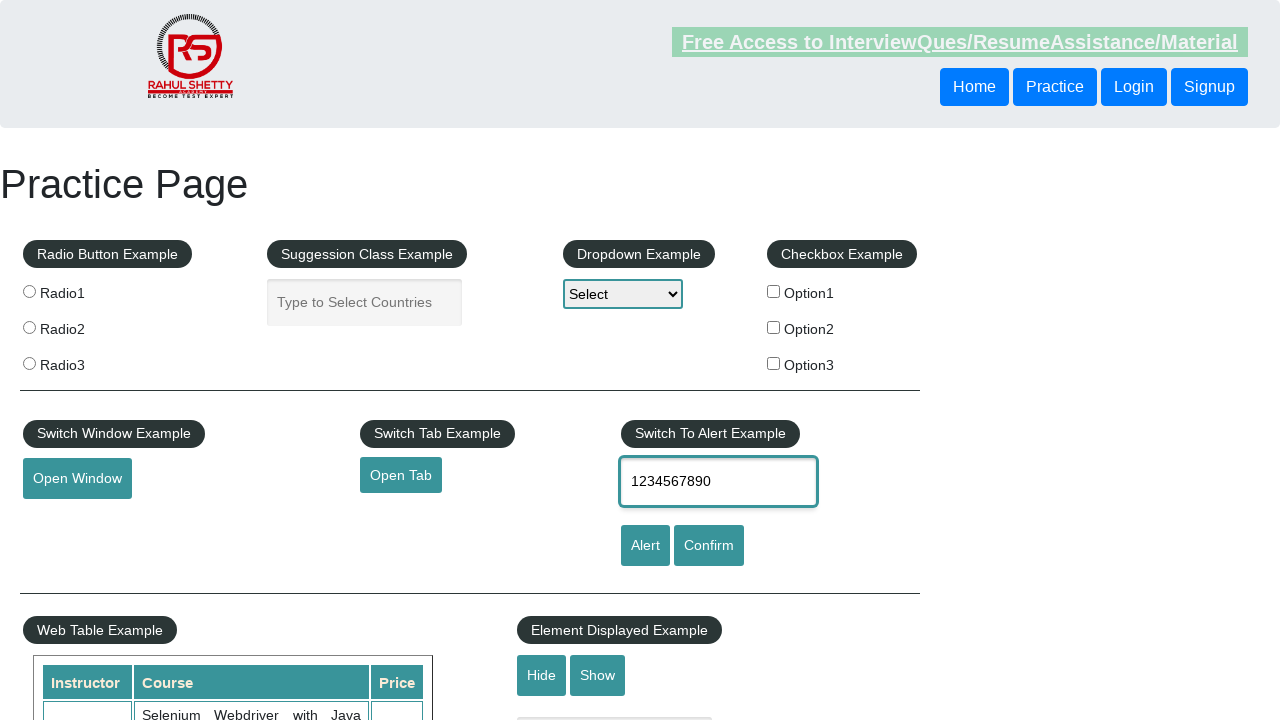

Clicked confirm button to trigger confirm dialog at (709, 546) on #confirmbtn
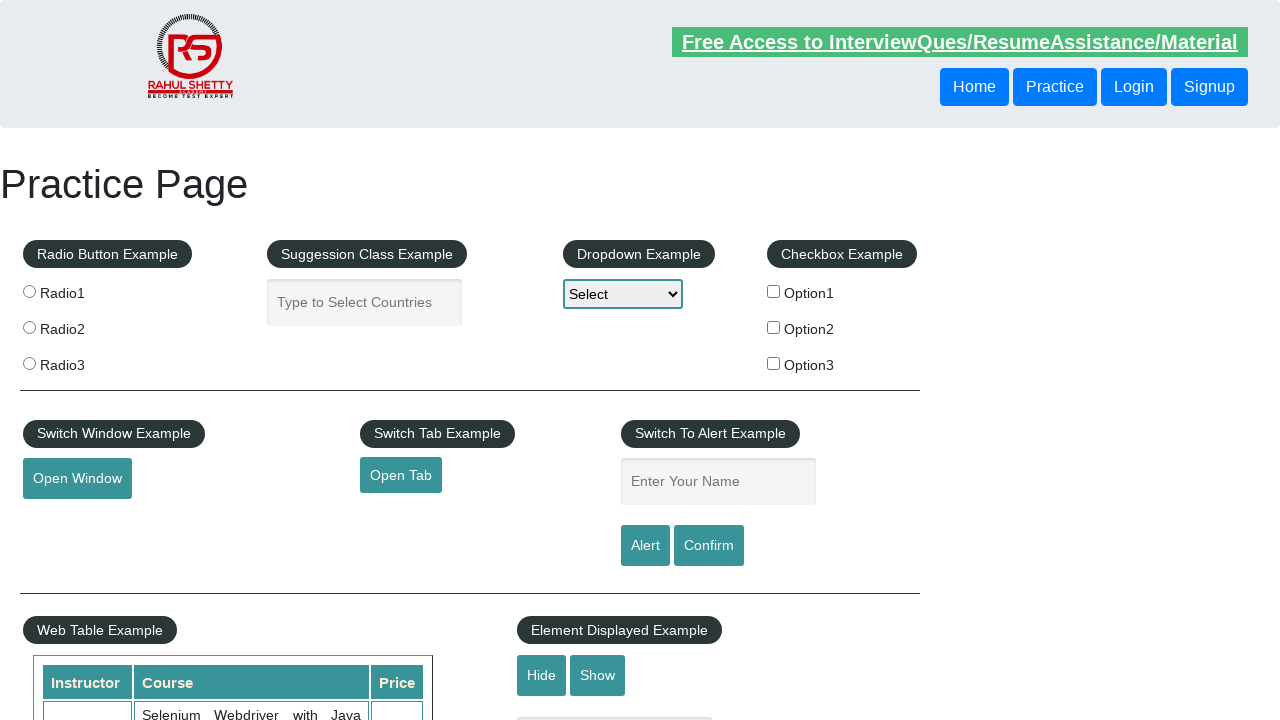

Confirm dialog was accepted and handled
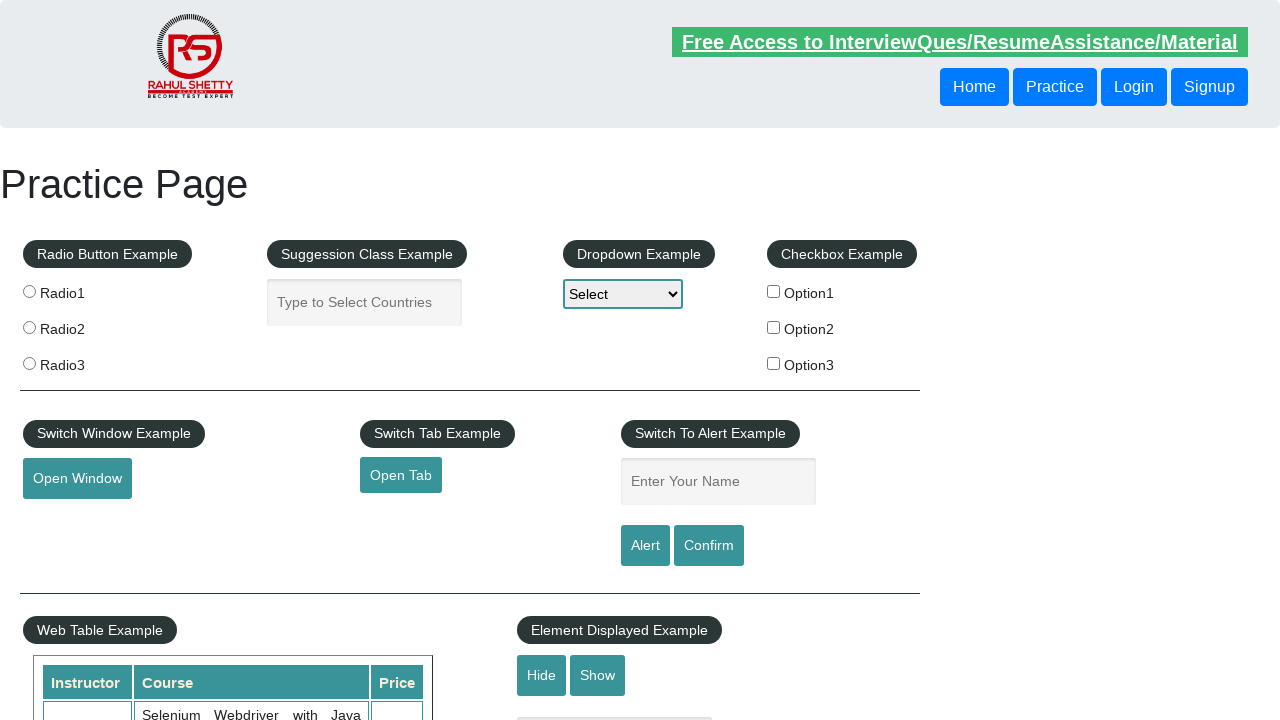

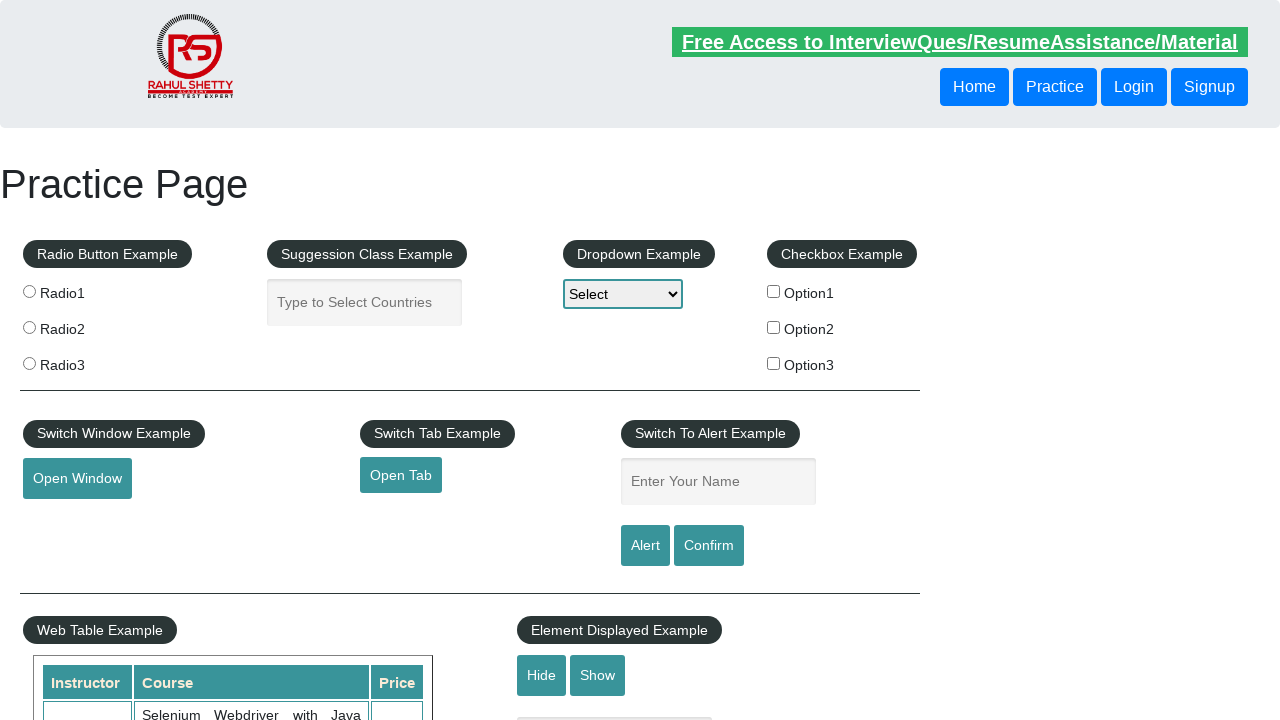